Navigates to a Finnish theater program page and verifies that project links are displayed on the page

Starting URL: https://krapinpaja.fi/ohjelmisto/

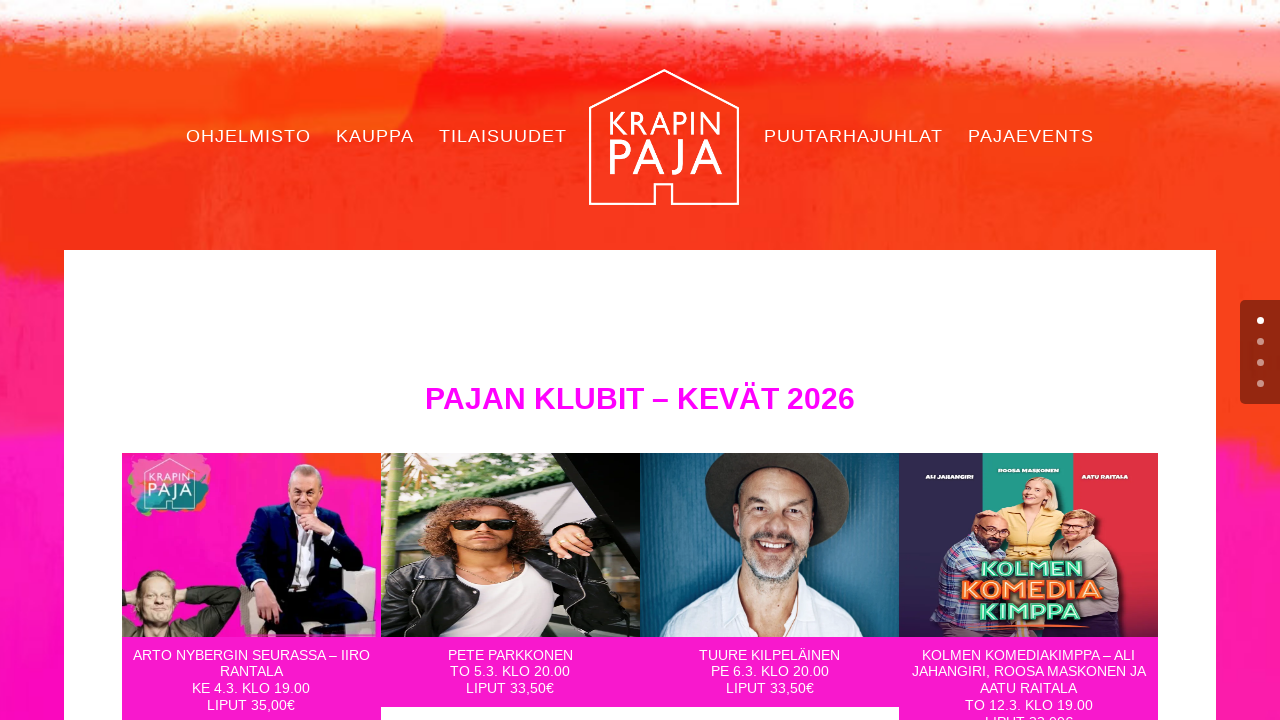

Navigated to Finnish theater program page at https://krapinpaja.fi/ohjelmisto/
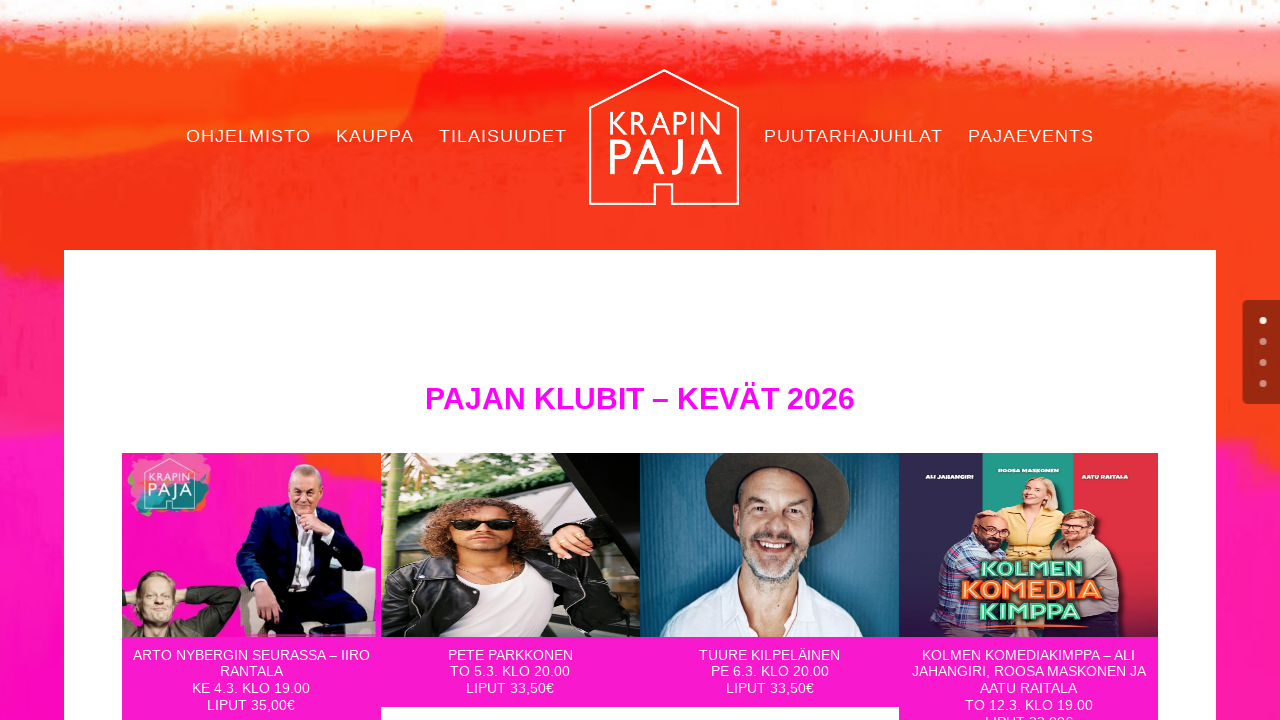

Project links loaded on the page
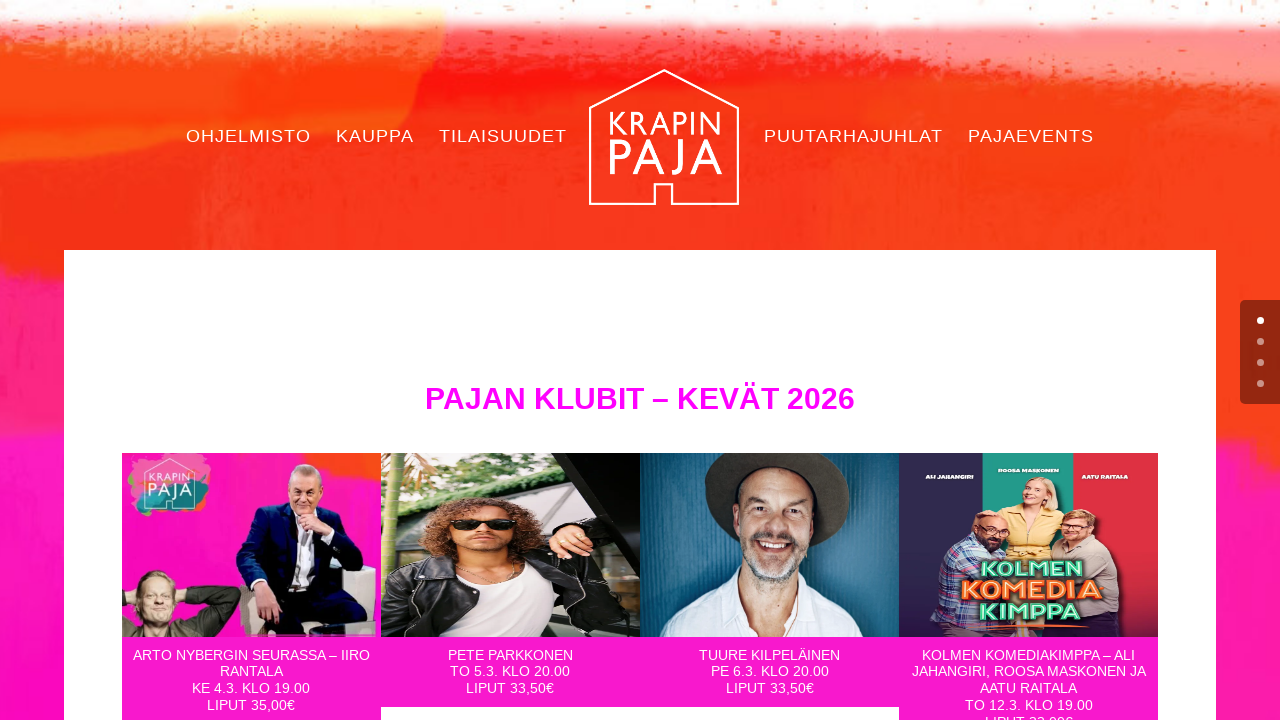

Verified that 48 project links are displayed on the page
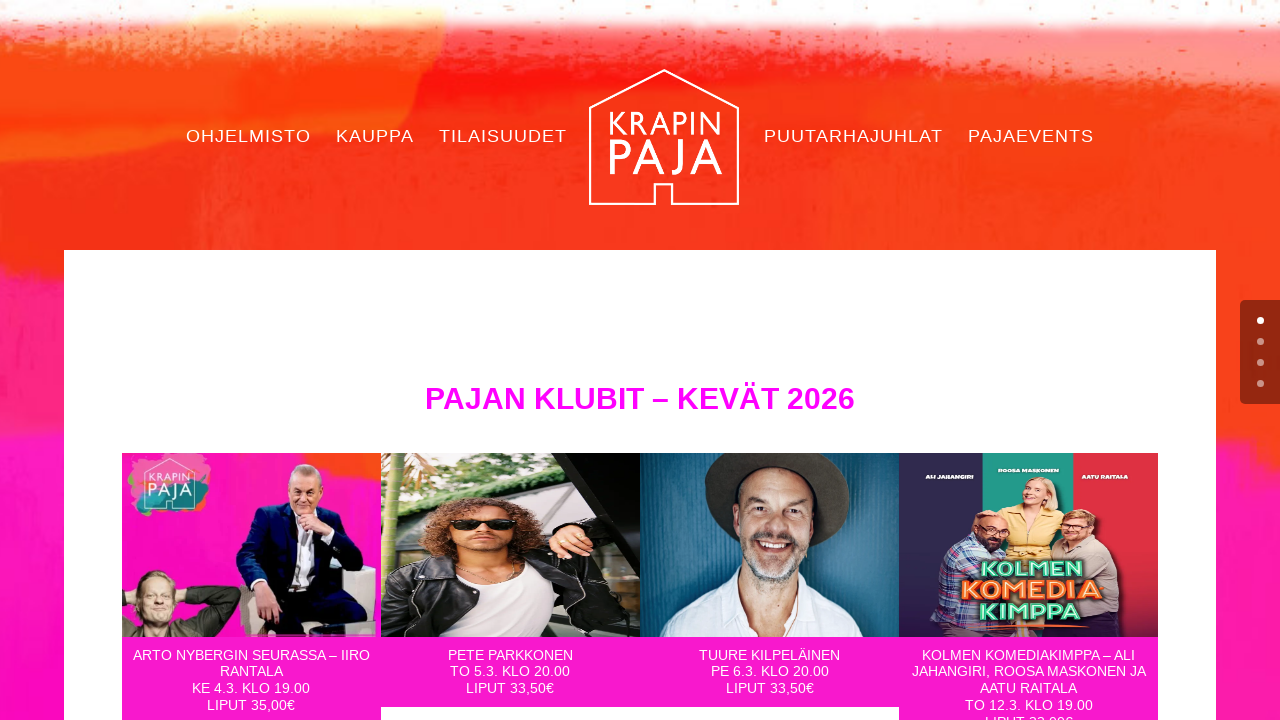

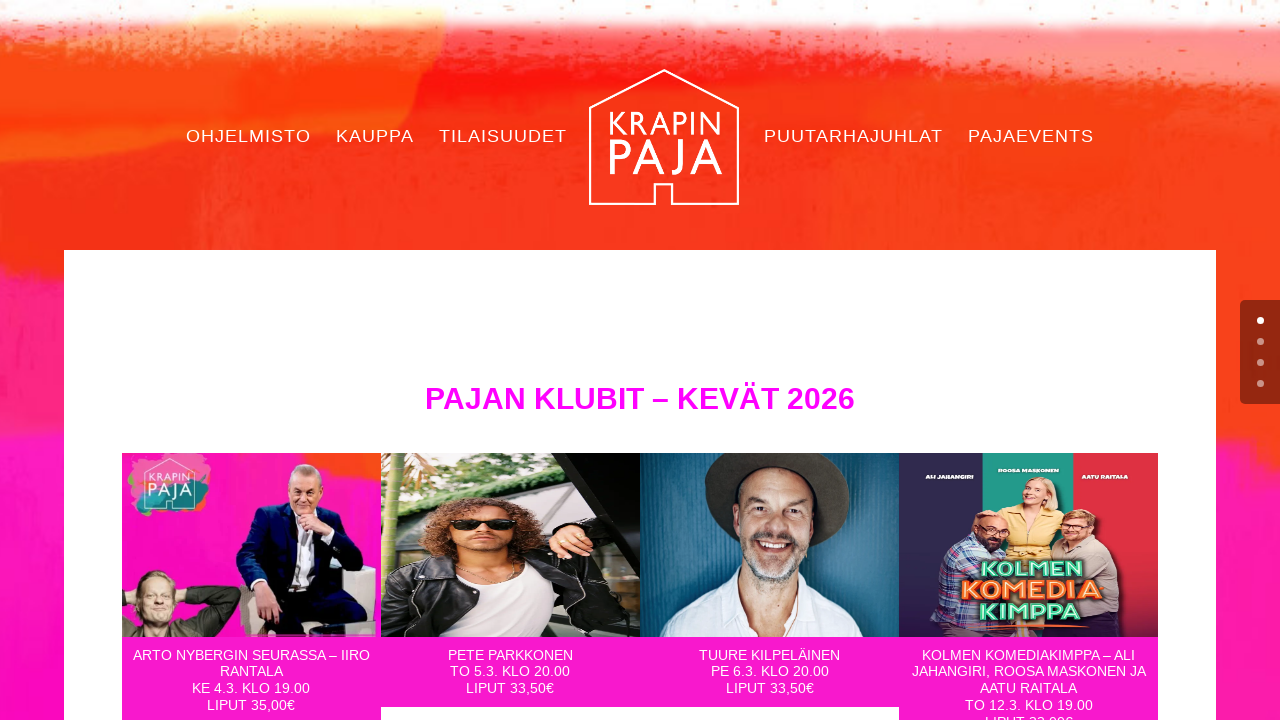